Verifies that the homepage loads and main content is visible

Starting URL: https://www.demoblaze.com/

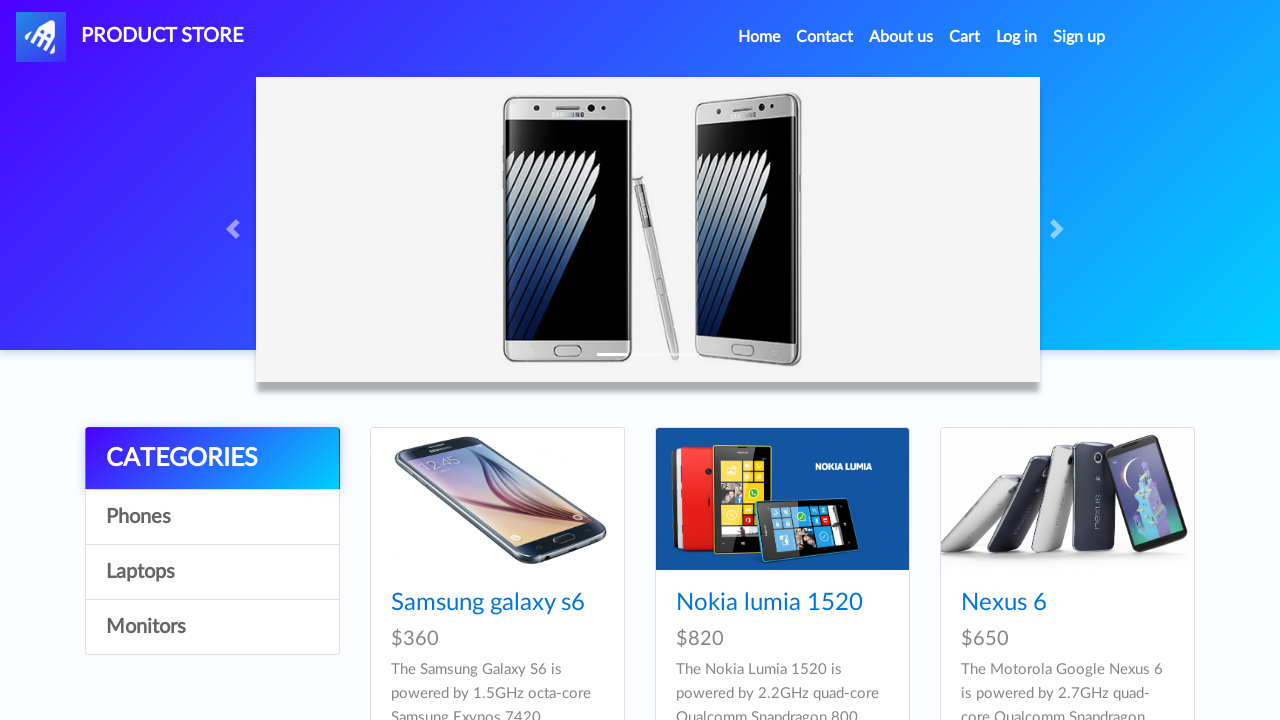

Waited for main content container to load
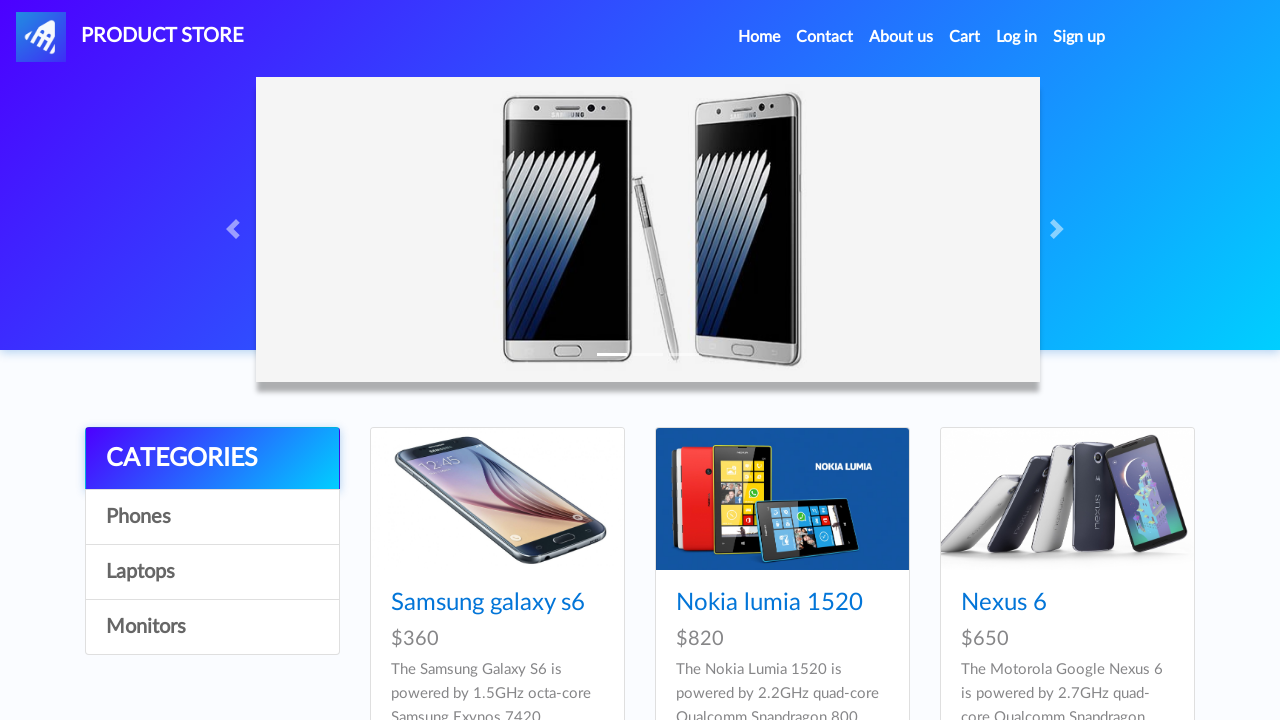

Verified main content container is visible on homepage
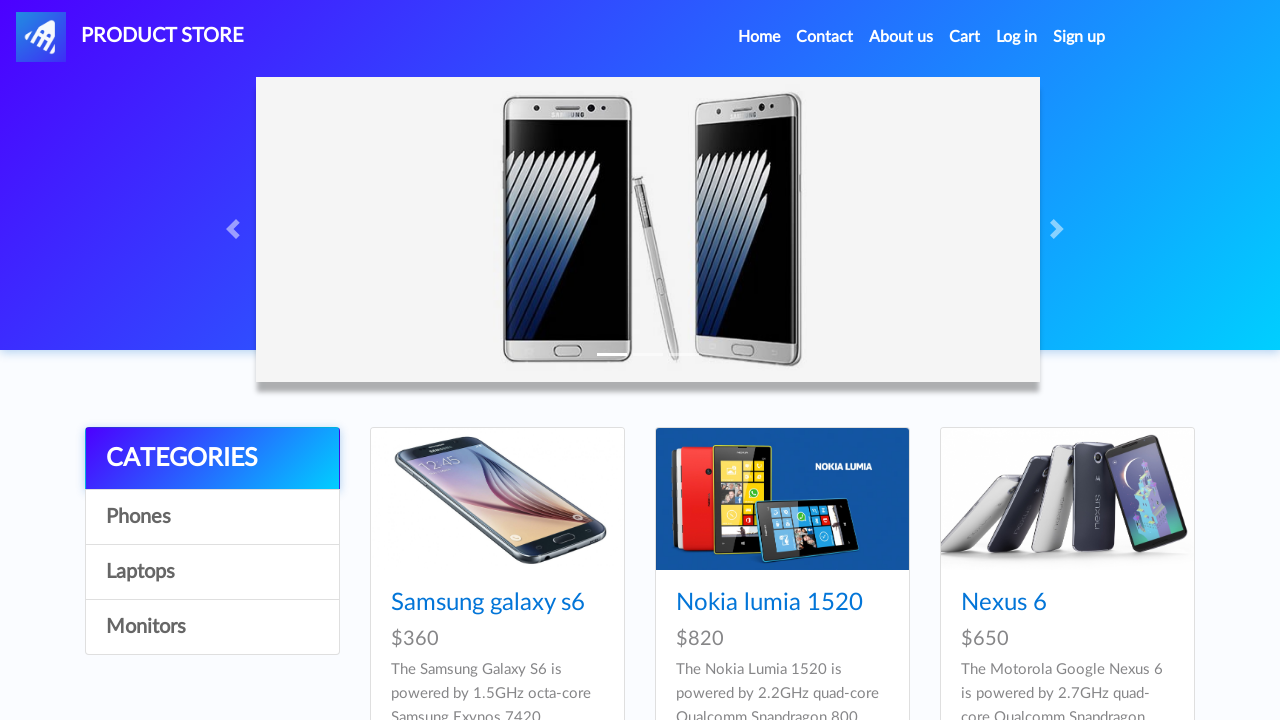

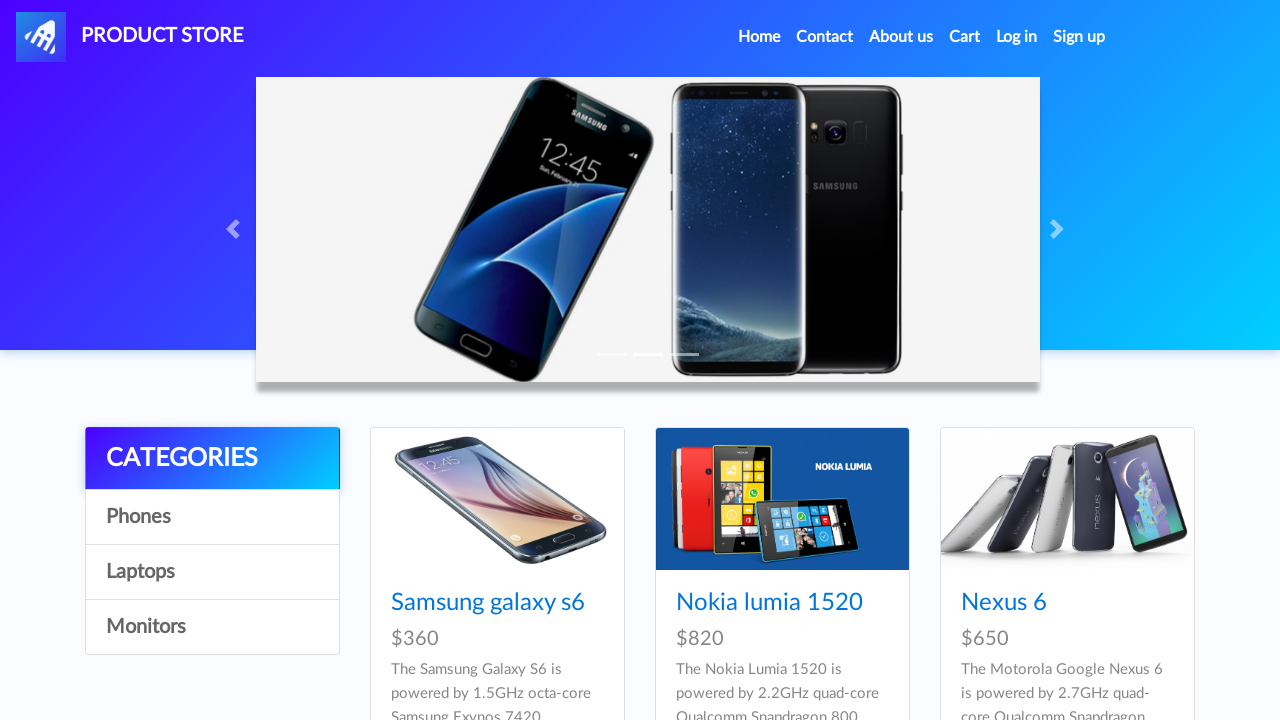